Selects all options from a multiple select dropdown, prints the selected values, then deselects all

Starting URL: https://practice.cydeo.com/dropdown

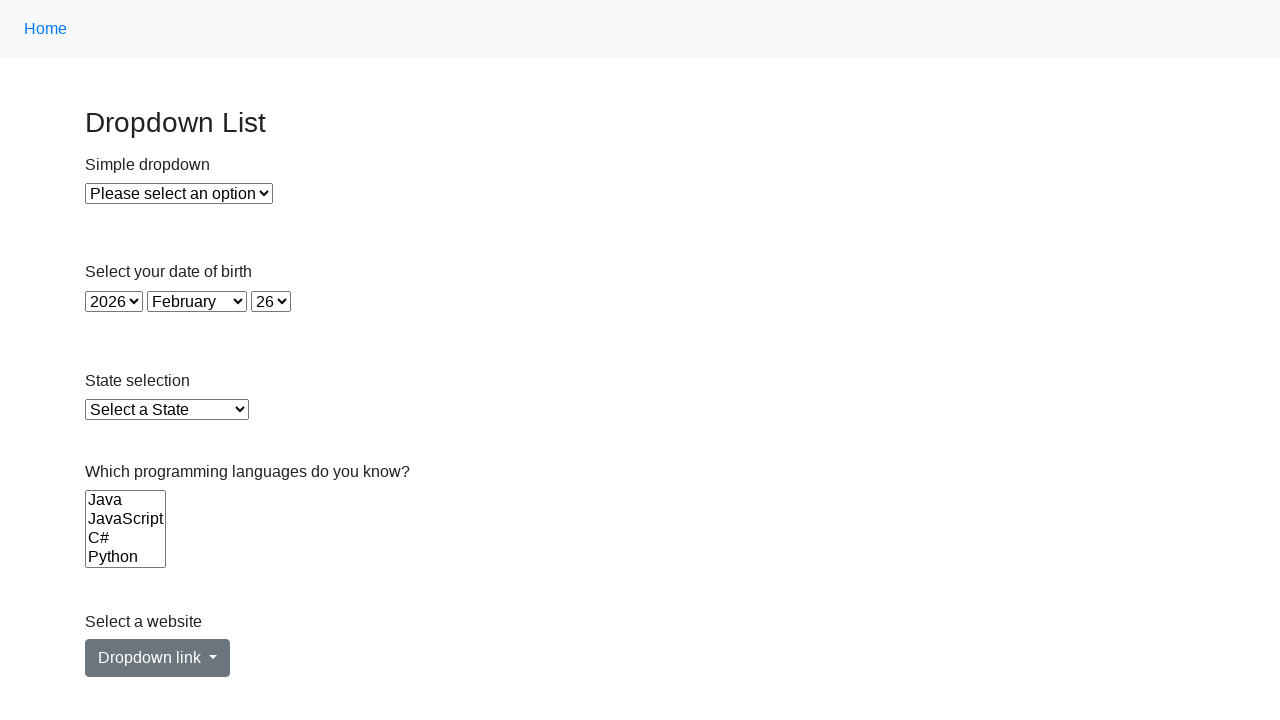

Located the Languages multiple select dropdown
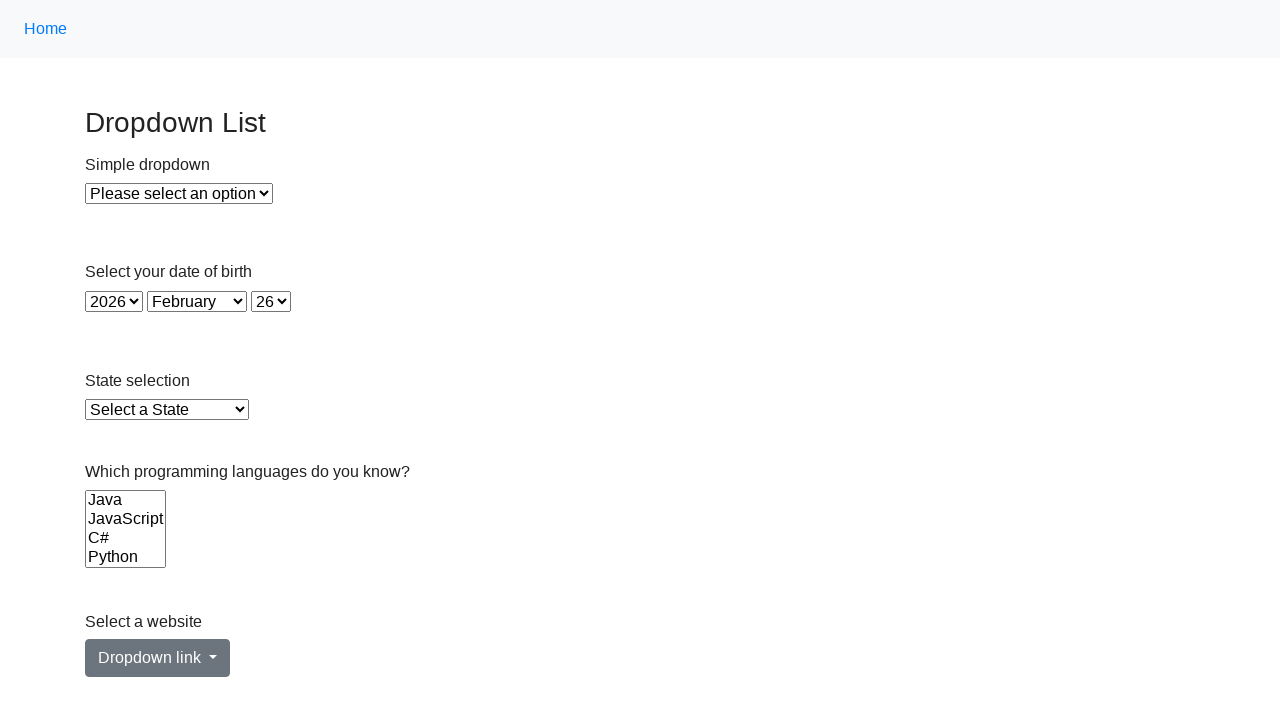

Retrieved all options from the Languages dropdown
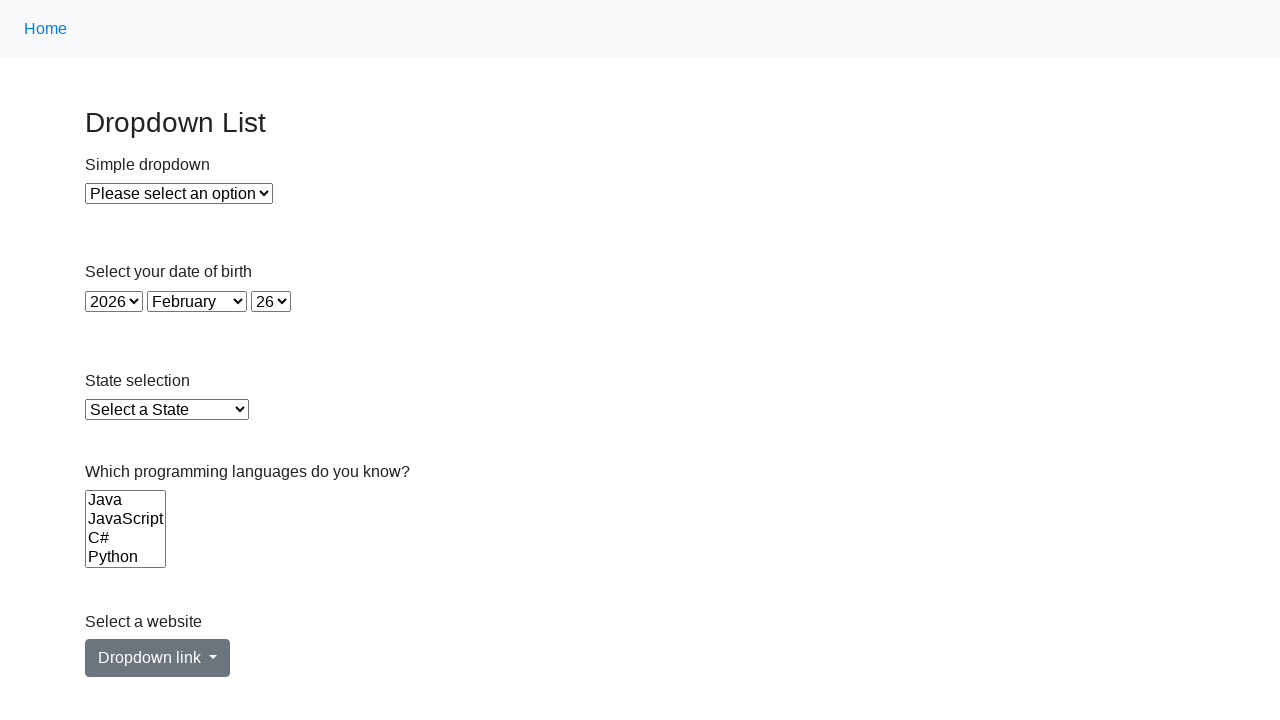

Selected option: Java at (126, 500) on select[name='Languages'] >> option >> nth=0
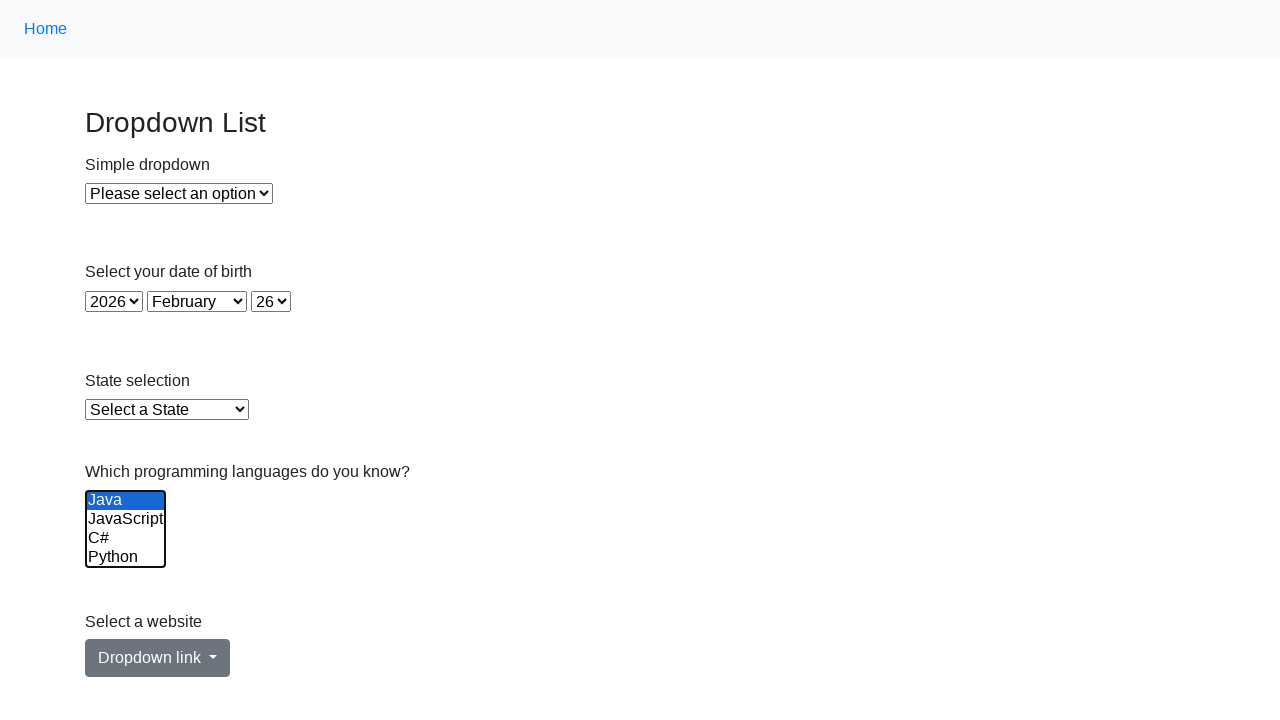

Selected option: JavaScript at (126, 519) on select[name='Languages'] >> option >> nth=1
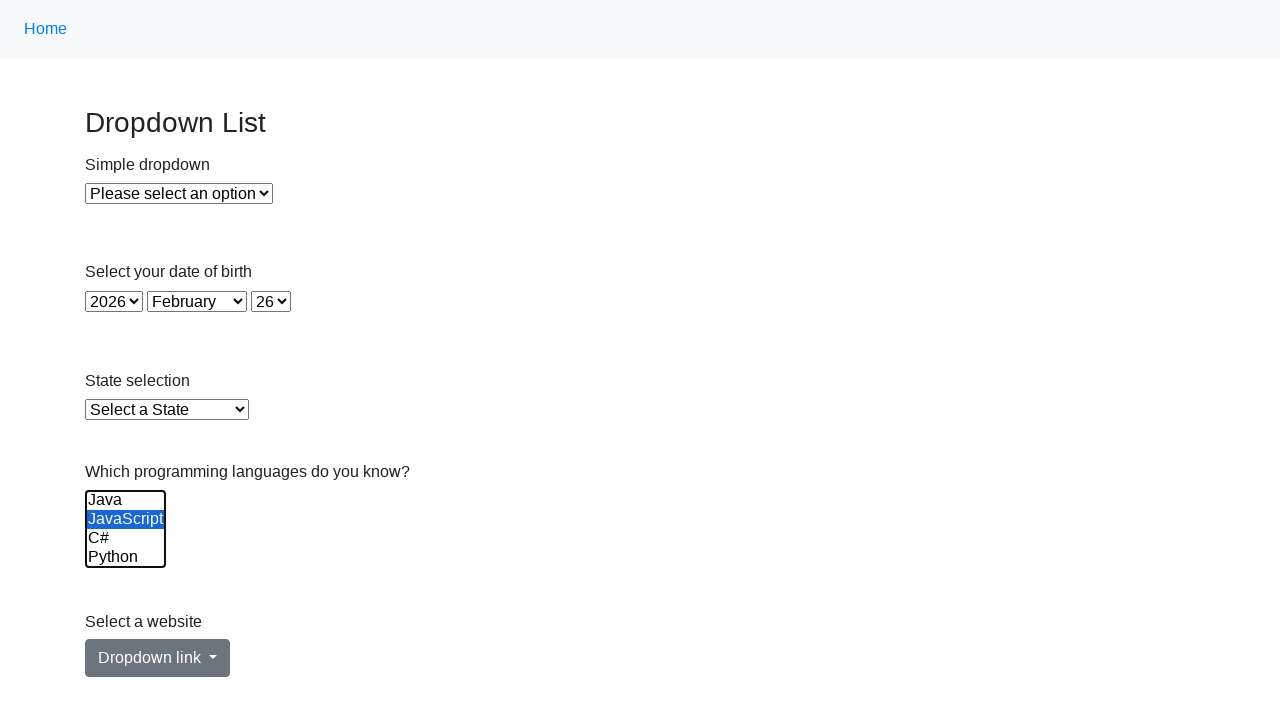

Selected option: C# at (126, 538) on select[name='Languages'] >> option >> nth=2
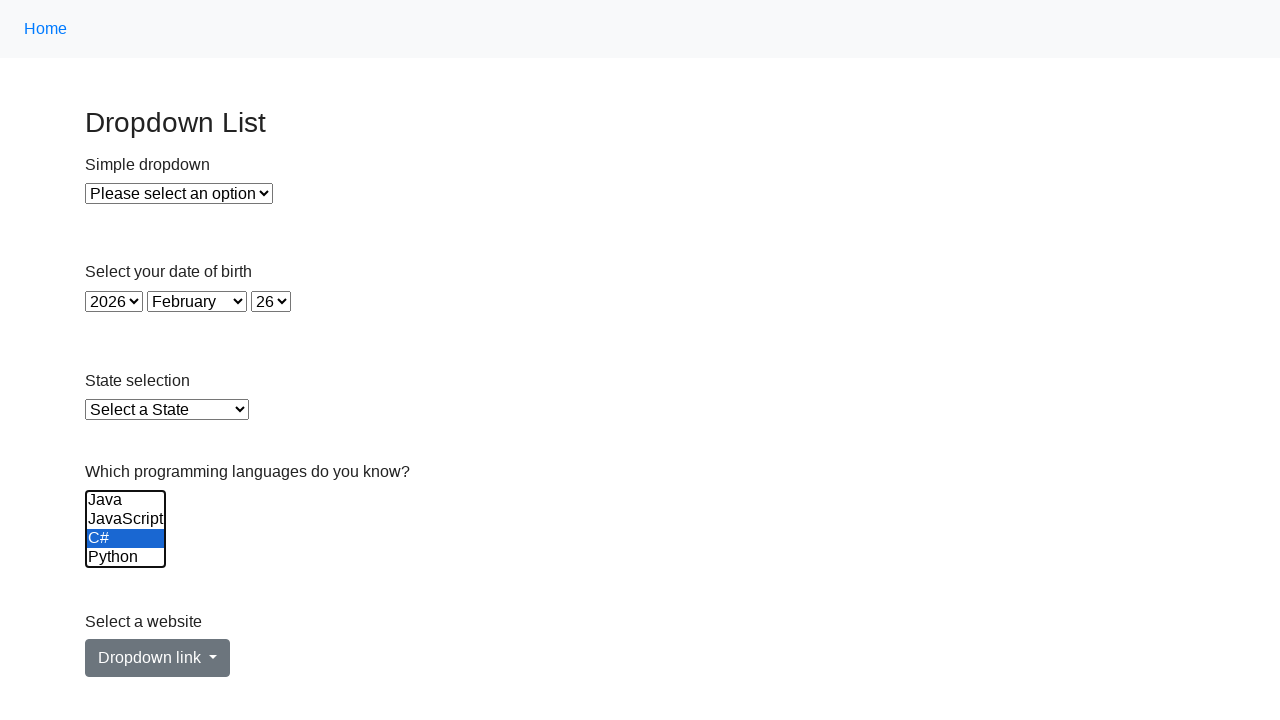

Selected option: Python at (126, 558) on select[name='Languages'] >> option >> nth=3
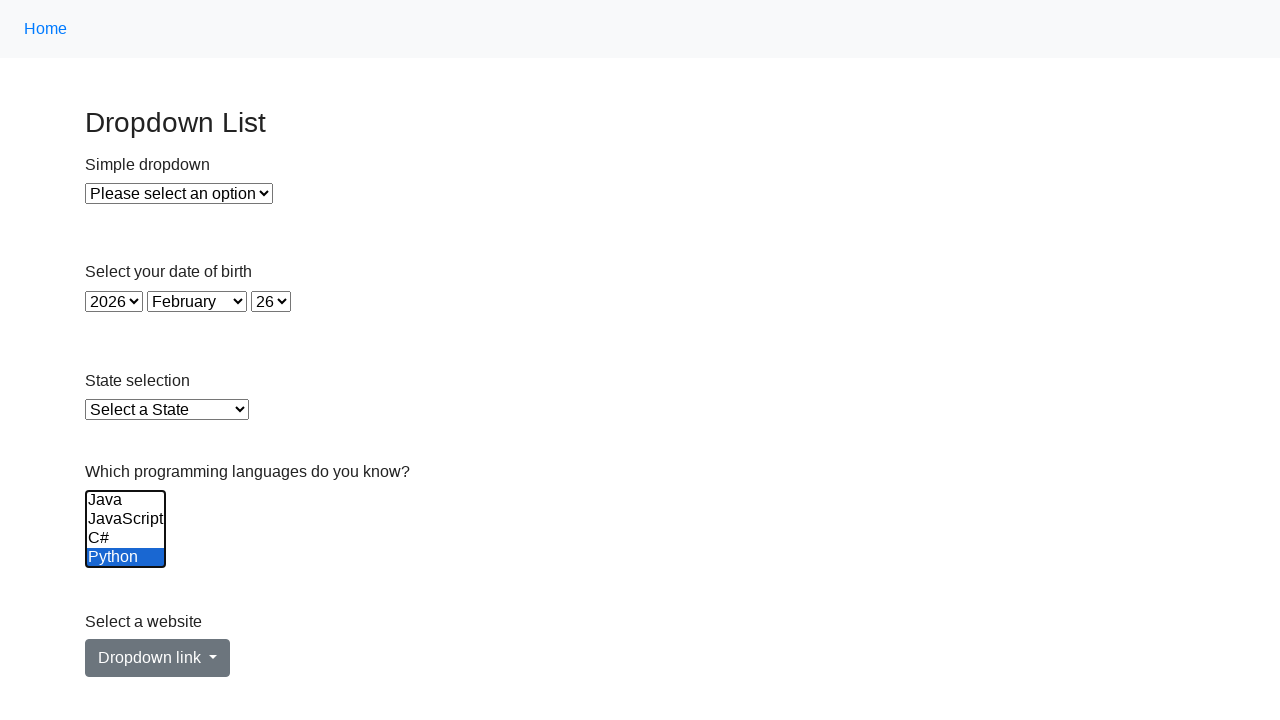

Selected option: Ruby at (126, 539) on select[name='Languages'] >> option >> nth=4
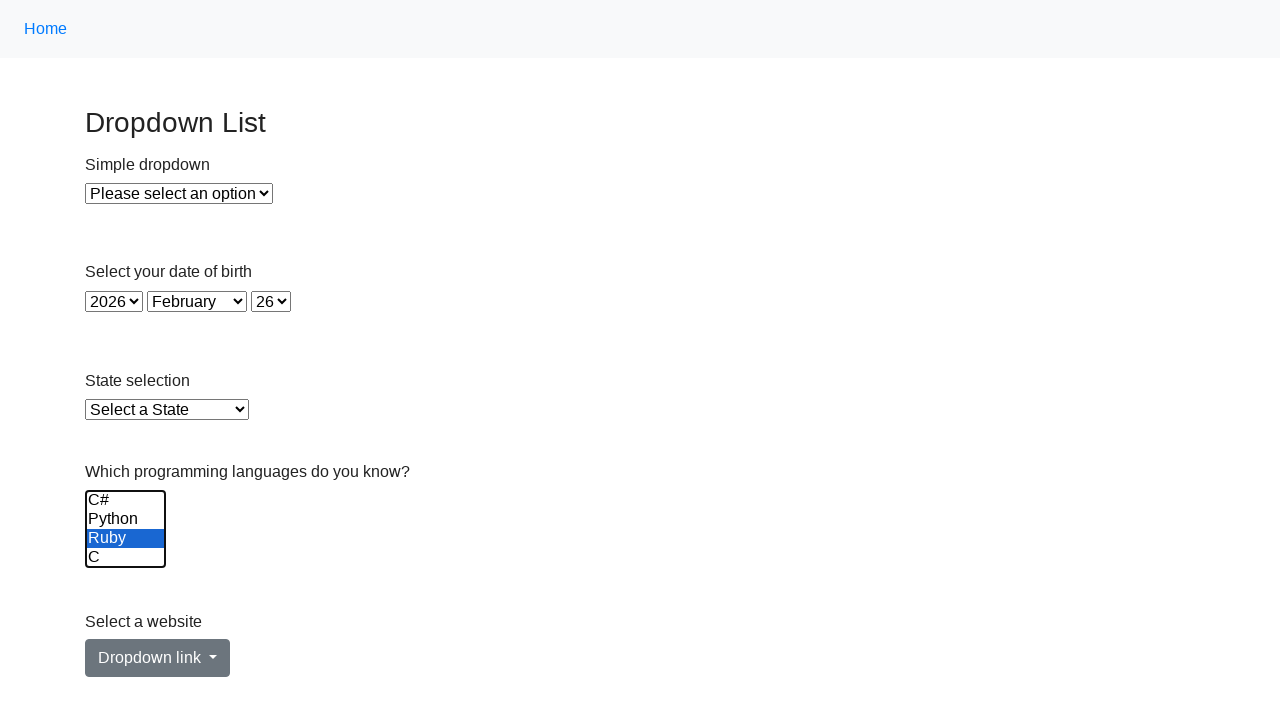

Selected option: C at (126, 558) on select[name='Languages'] >> option >> nth=5
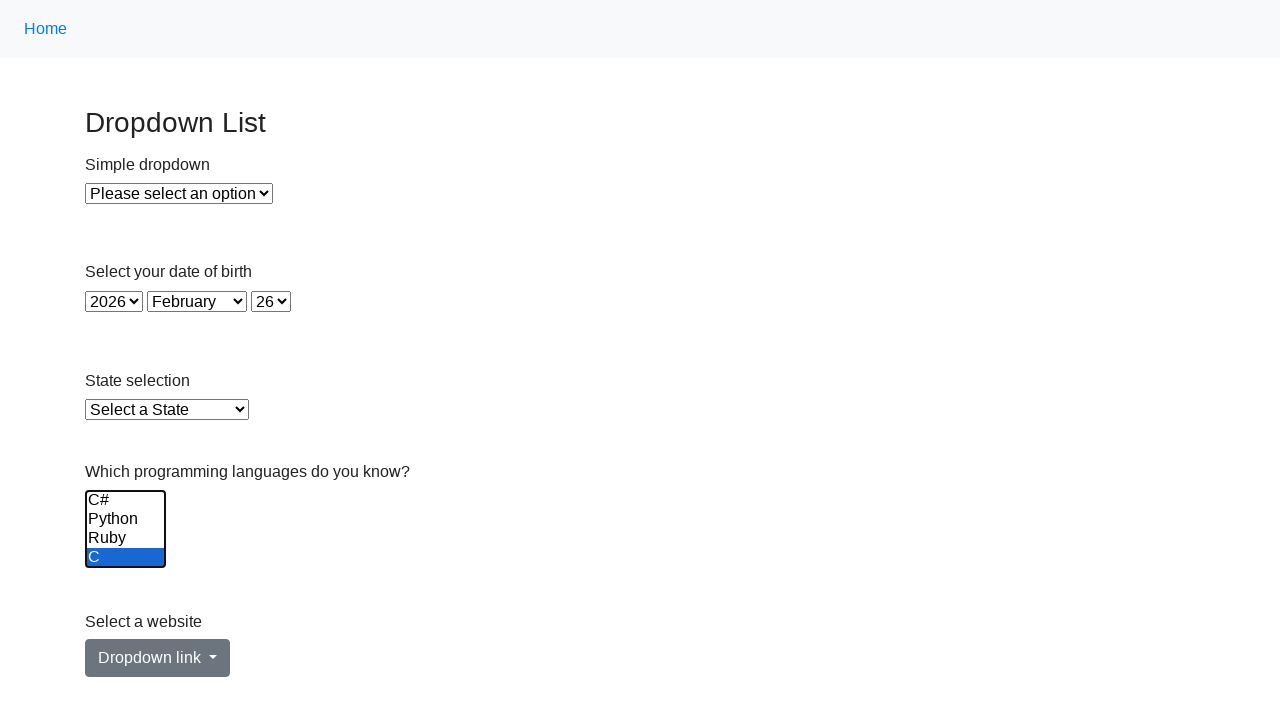

Retrieved all selected options: ['C']
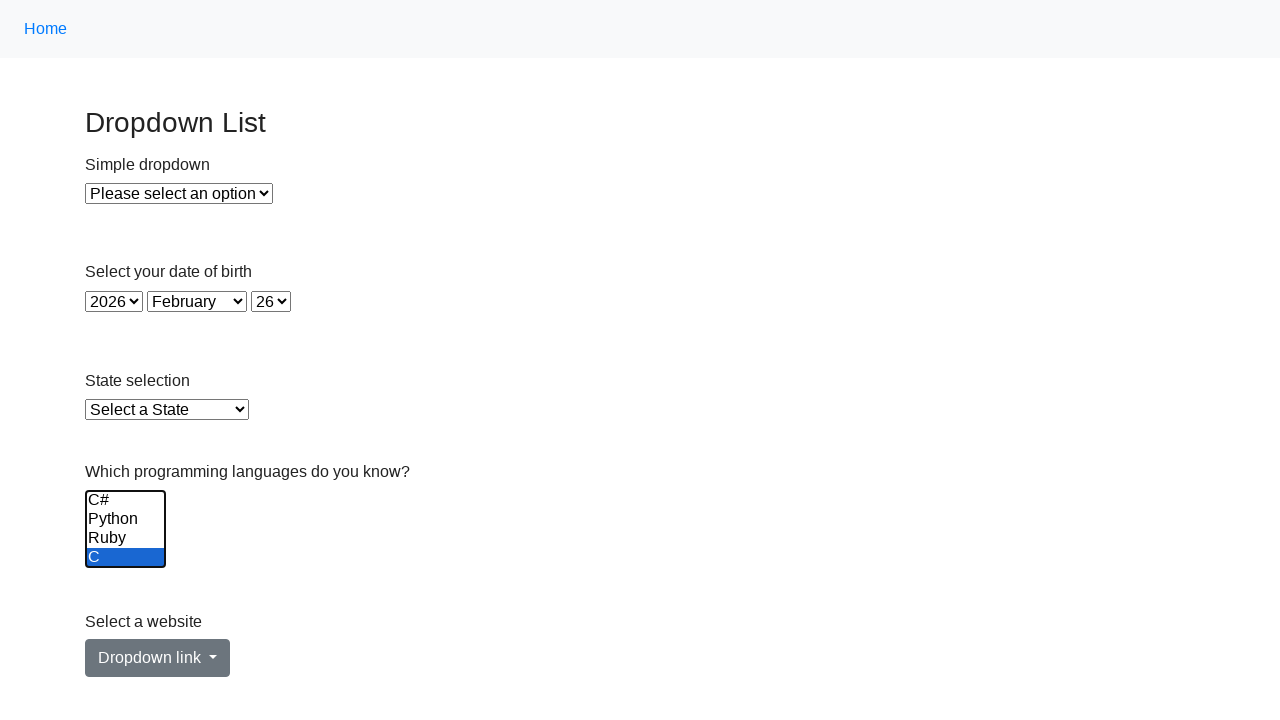

Deselected option: C at (126, 558) on select[name='Languages'] >> option:checked >> nth=0
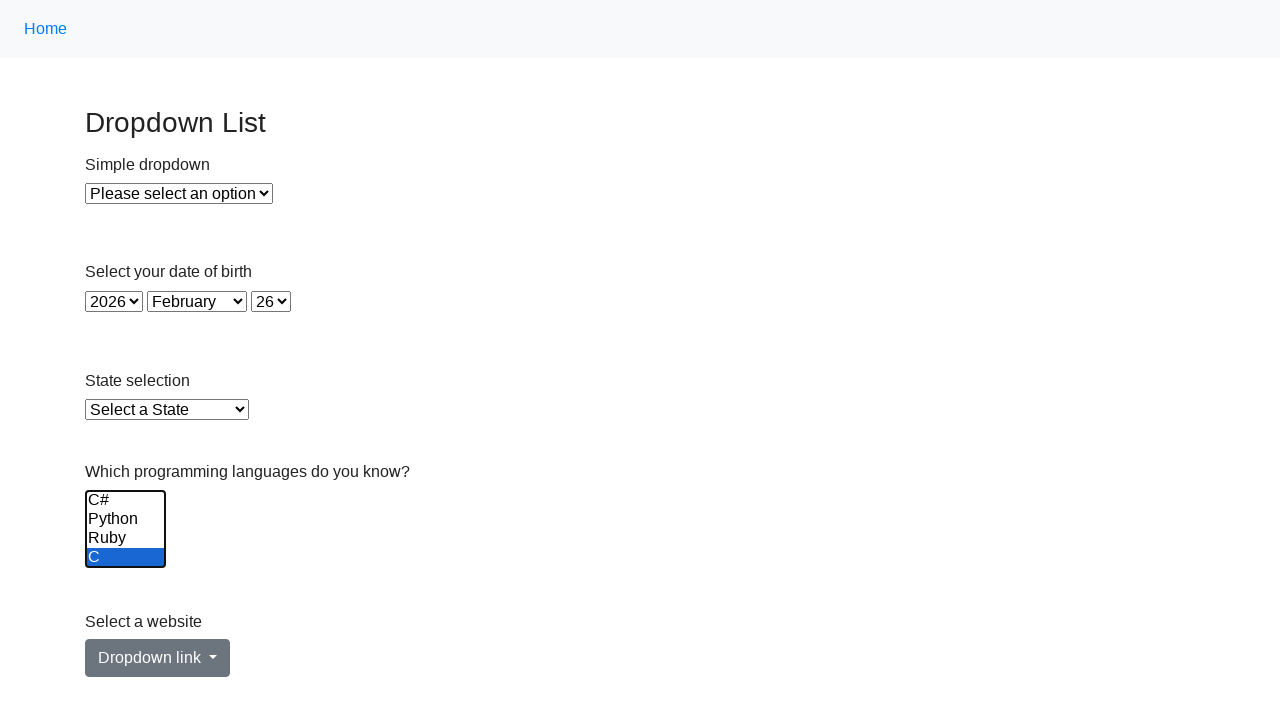

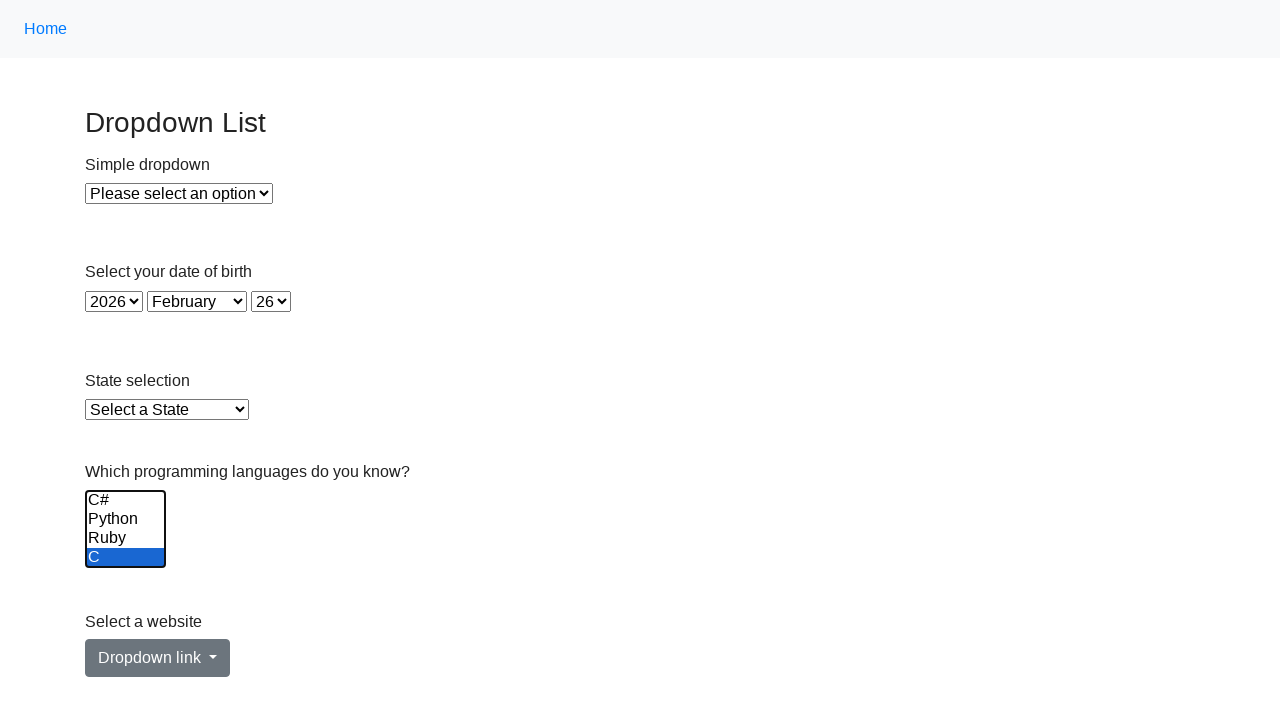